Tests the Boone County incident log search functionality by clearing the start date field, entering a date 30 days in the past, and submitting the search form to view results.

Starting URL: https://report.boonecountymo.org/mrcjava/servlet/SH01_MP.I00070s

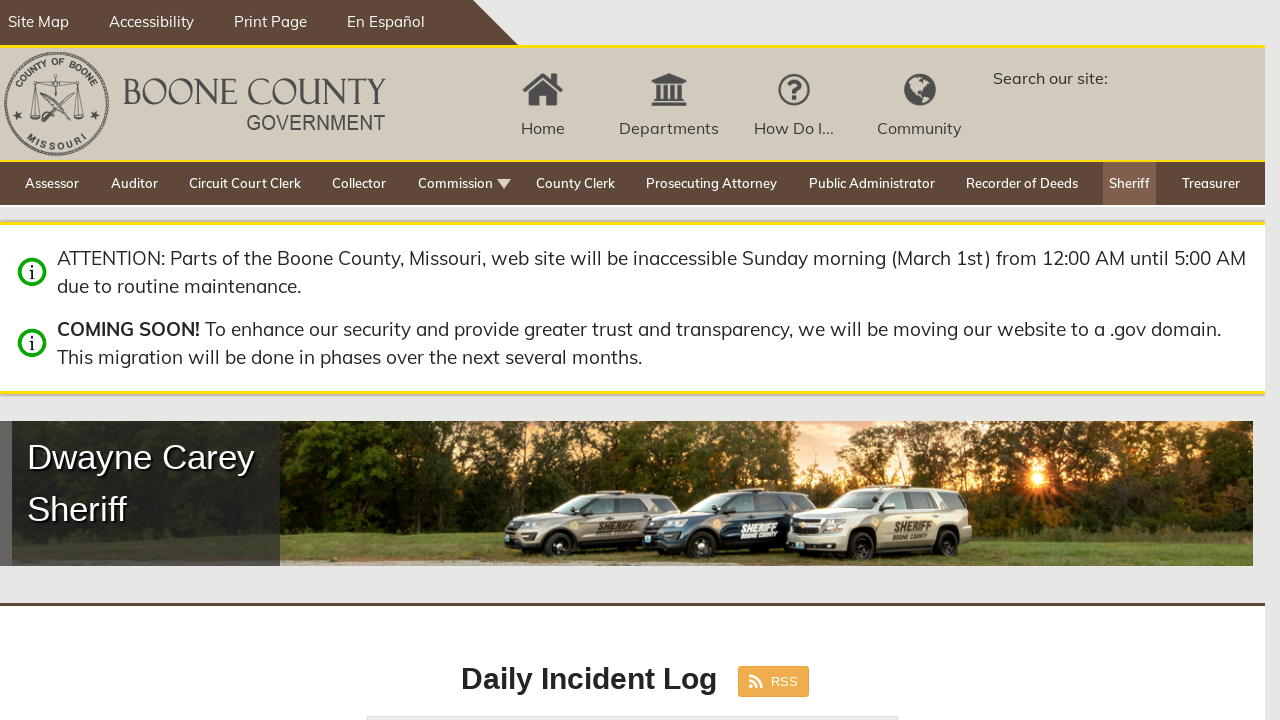

Waited for start date field to be present
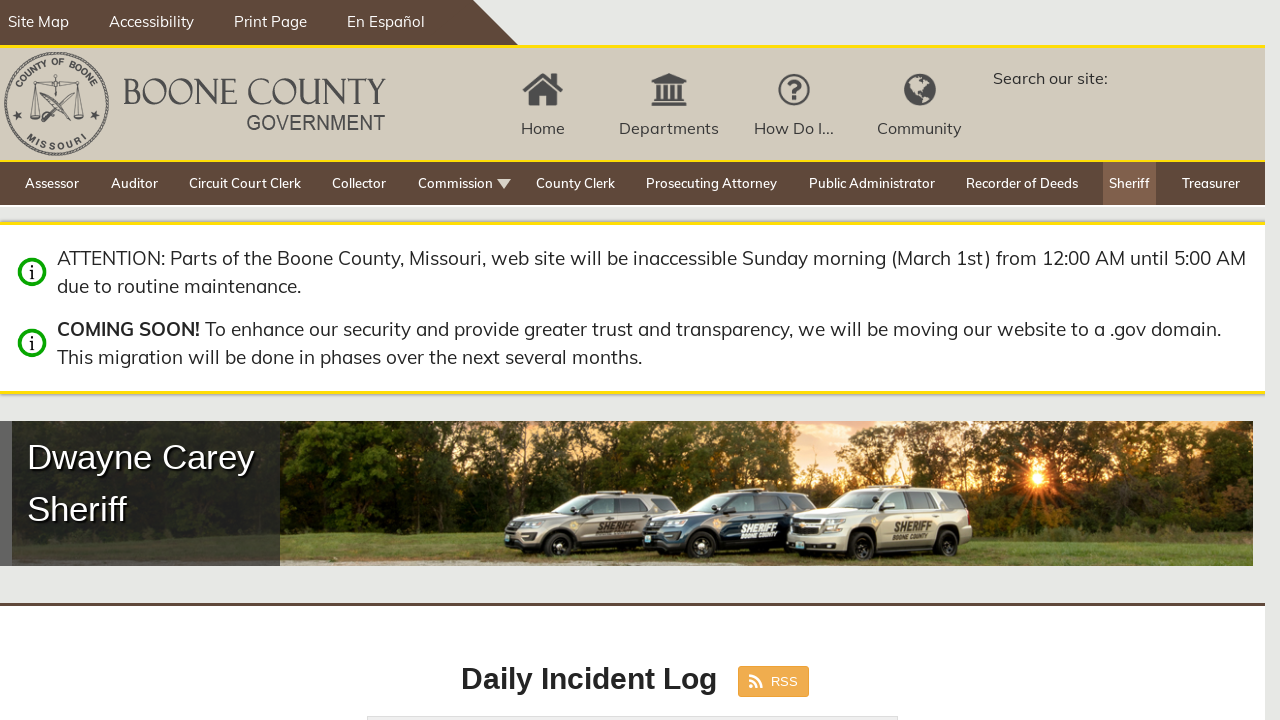

Filled start date field with date 30 days ago: 01/30/2026 on input[name='startDate']
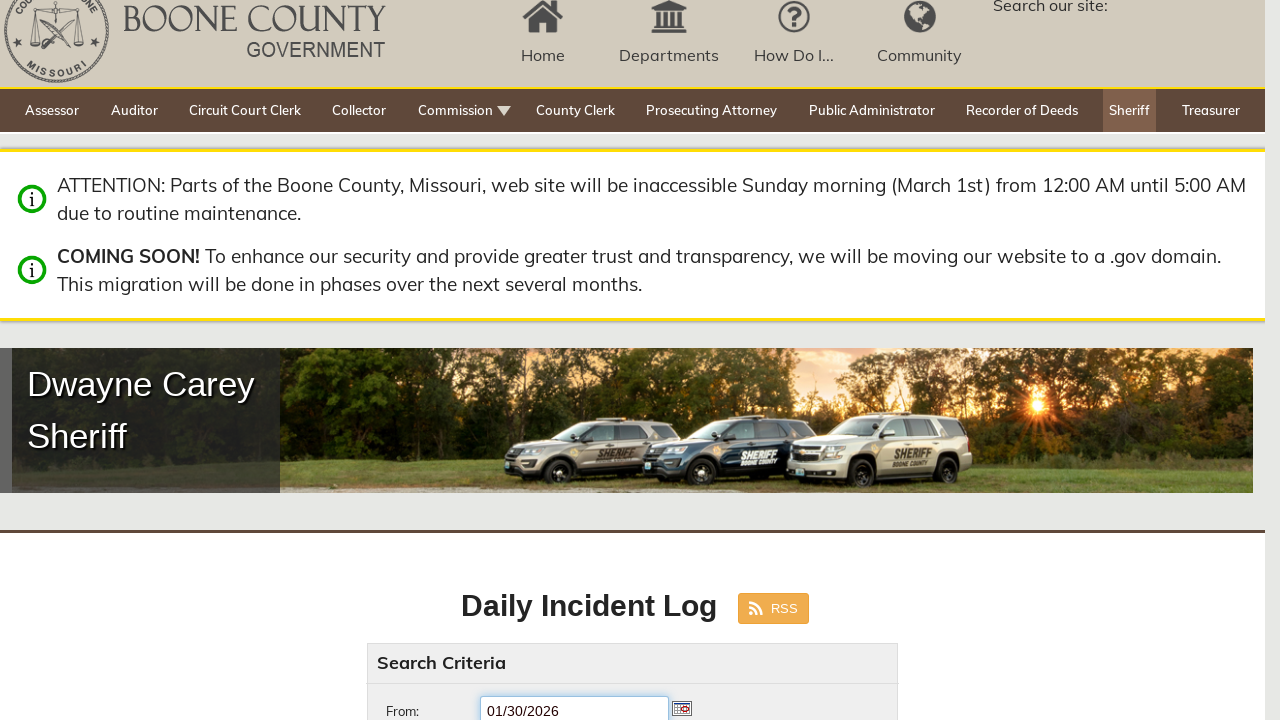

Pressed Enter to confirm the start date on input[name='startDate']
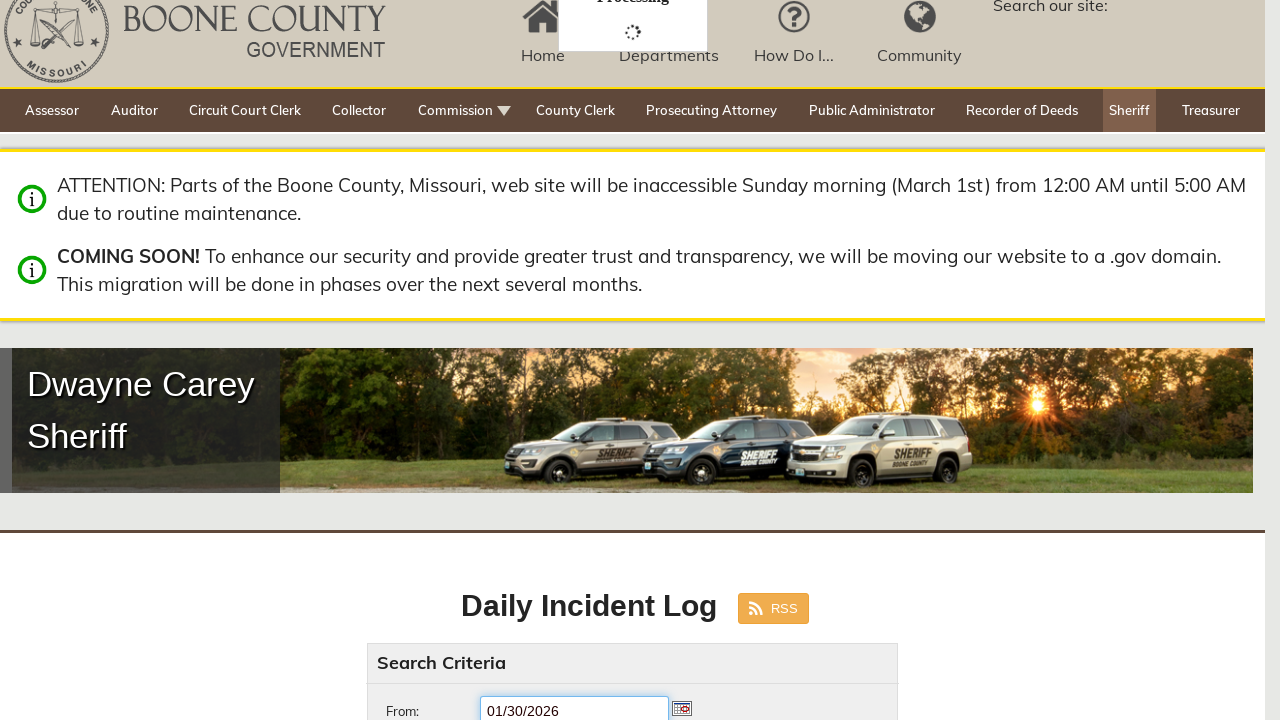

Clicked the Search button to submit the form at (434, 360) on button.btn:nth-child(1)
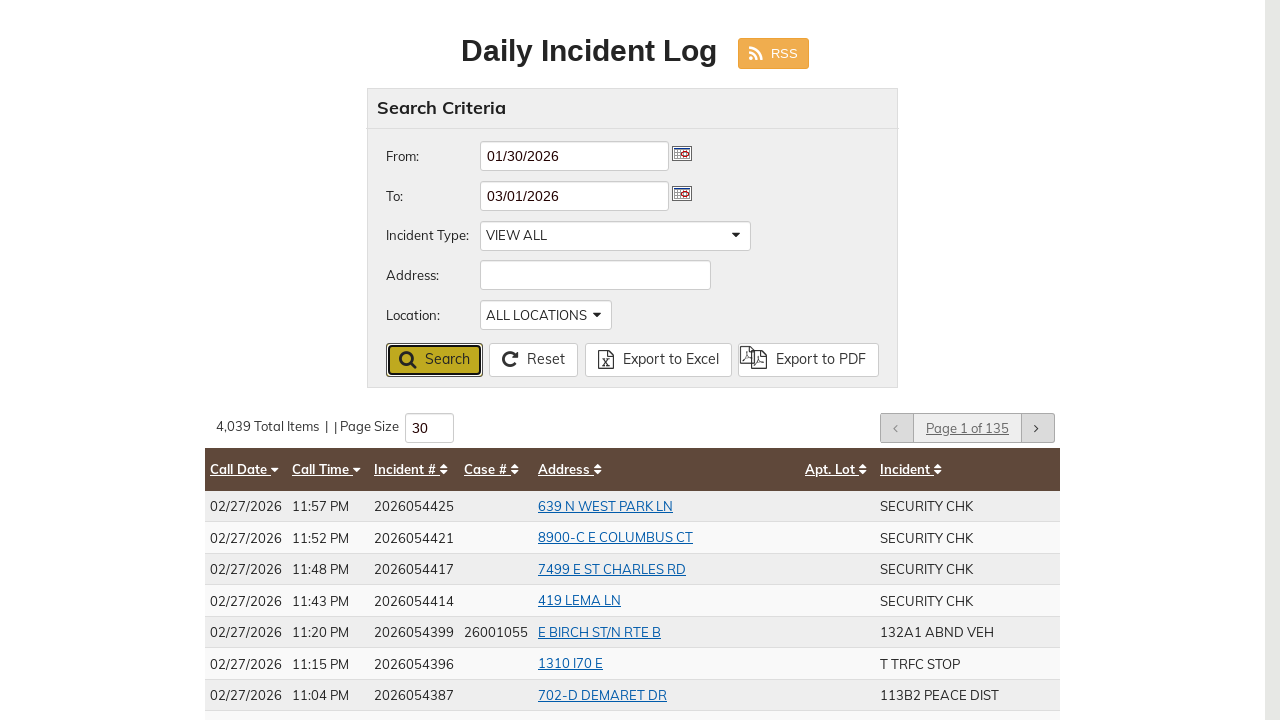

Search results loaded successfully
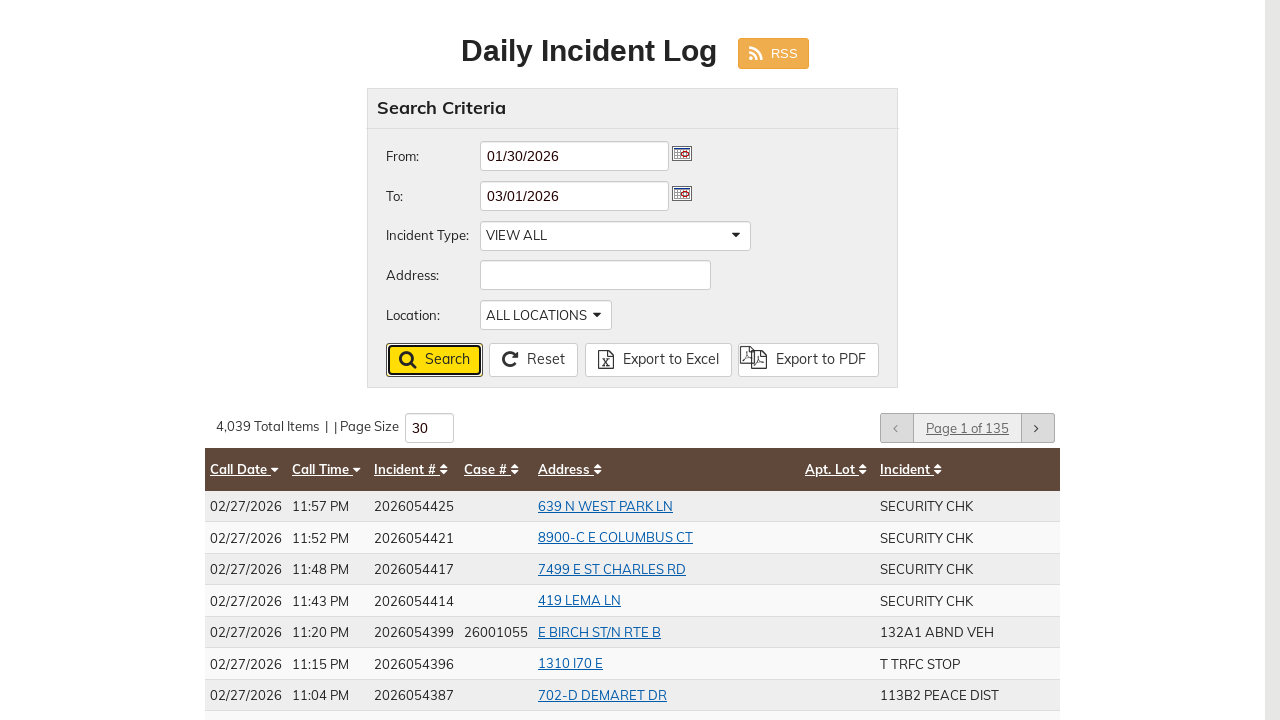

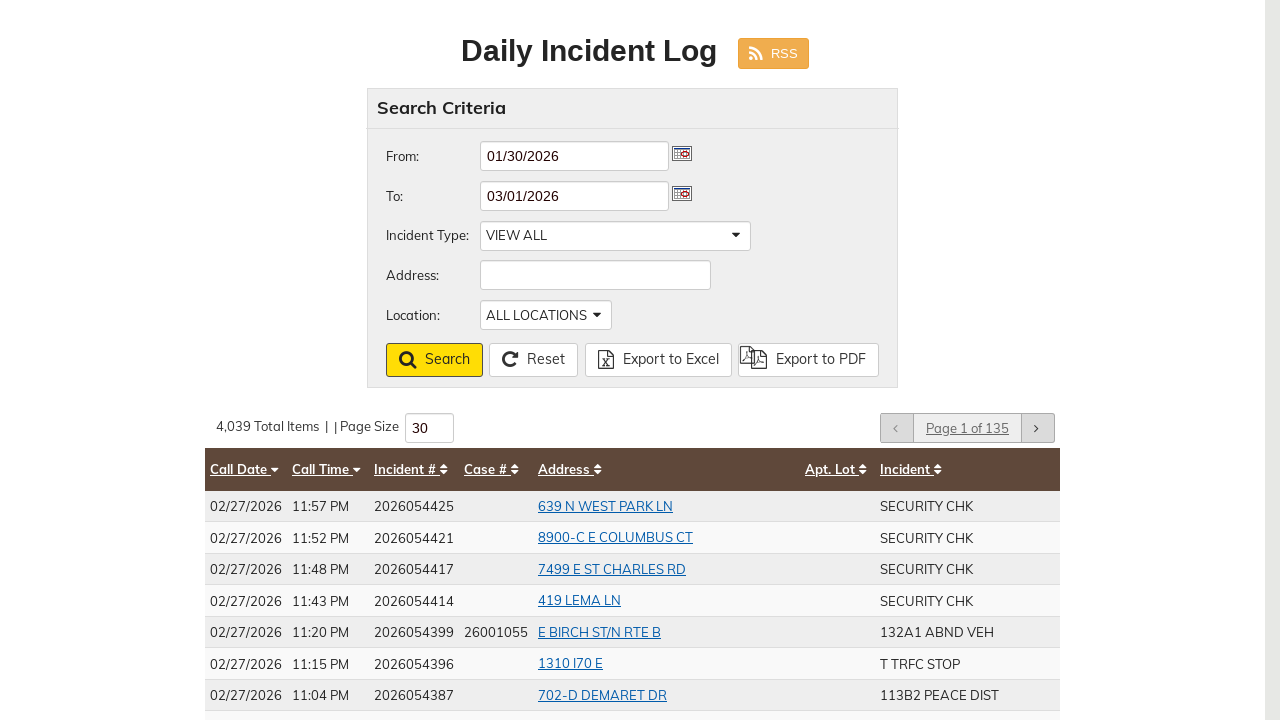